Tests adding specific vegetables (Cucumber, Brocolli, Beetroot) to cart on a grocery e-commerce practice site by iterating through product listings and clicking ADD TO CART for matching items

Starting URL: https://rahulshettyacademy.com/seleniumPractise

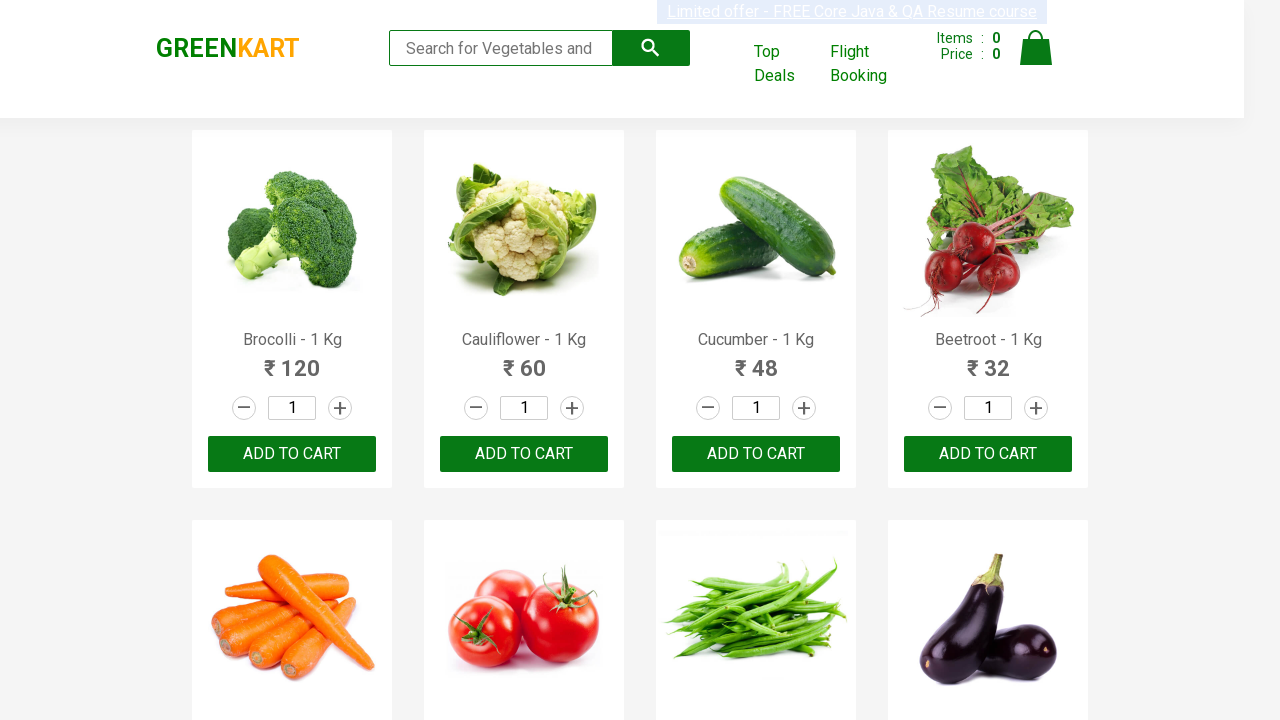

Waited for product listings to load
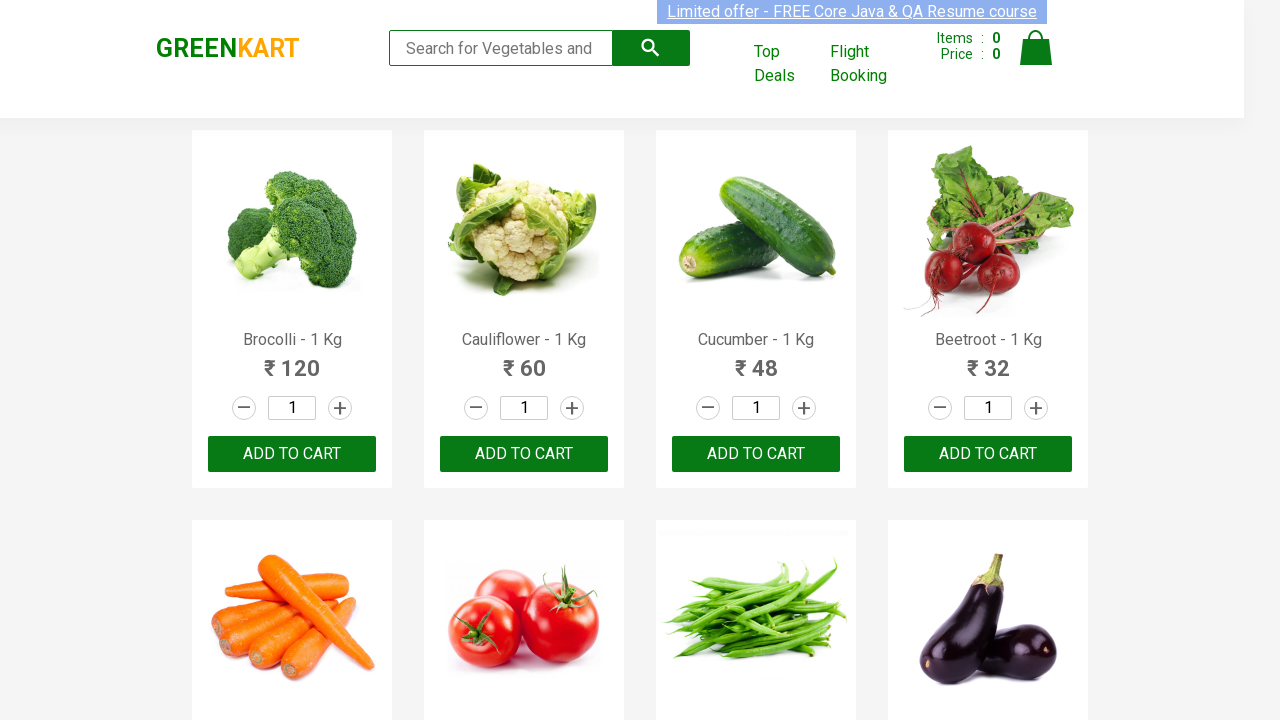

Retrieved all product name elements from page
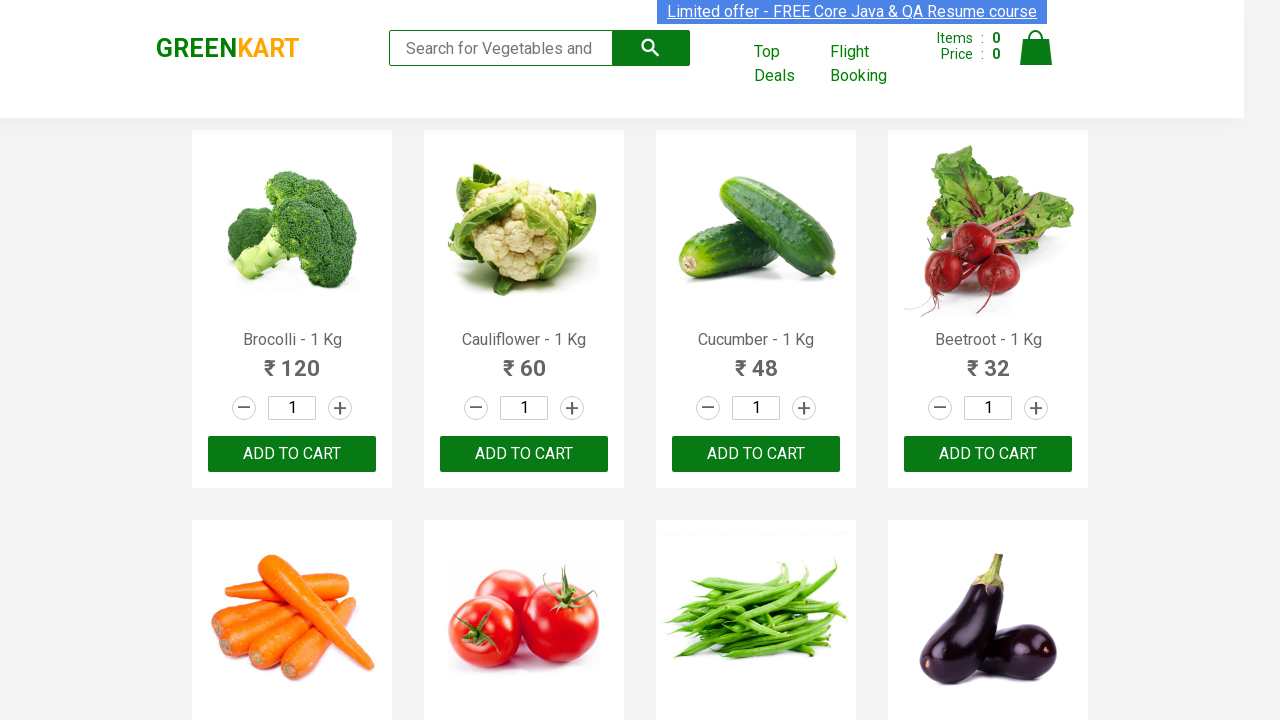

Retrieved all ADD TO CART buttons from page
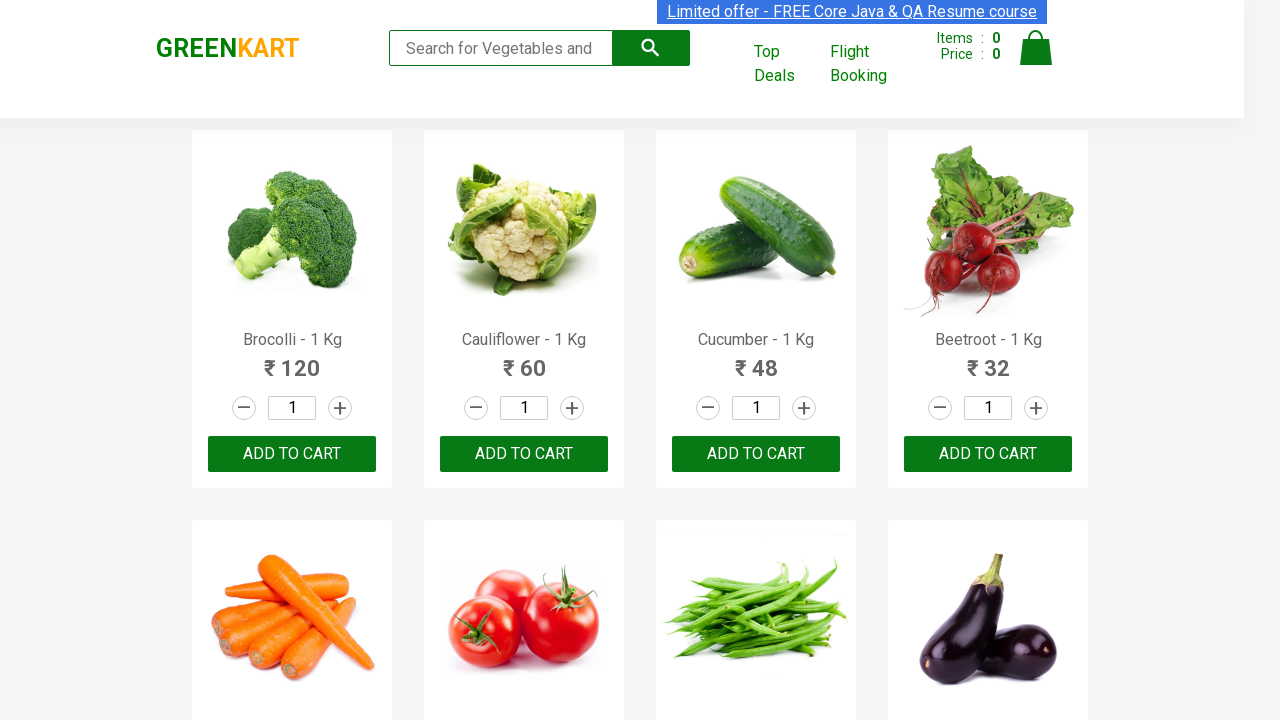

Clicked ADD TO CART button for Brocolli at (292, 454) on xpath=//button[text()='ADD TO CART'] >> nth=0
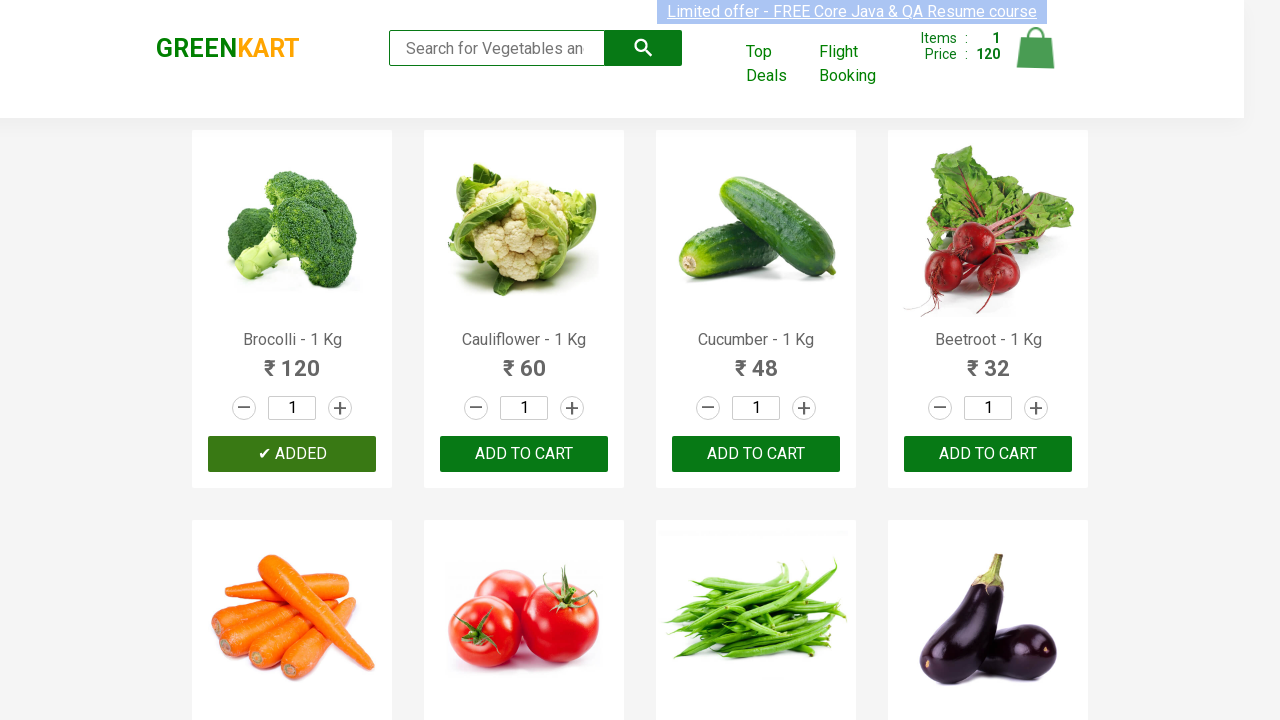

Clicked ADD TO CART button for Cucumber at (988, 454) on xpath=//button[text()='ADD TO CART'] >> nth=2
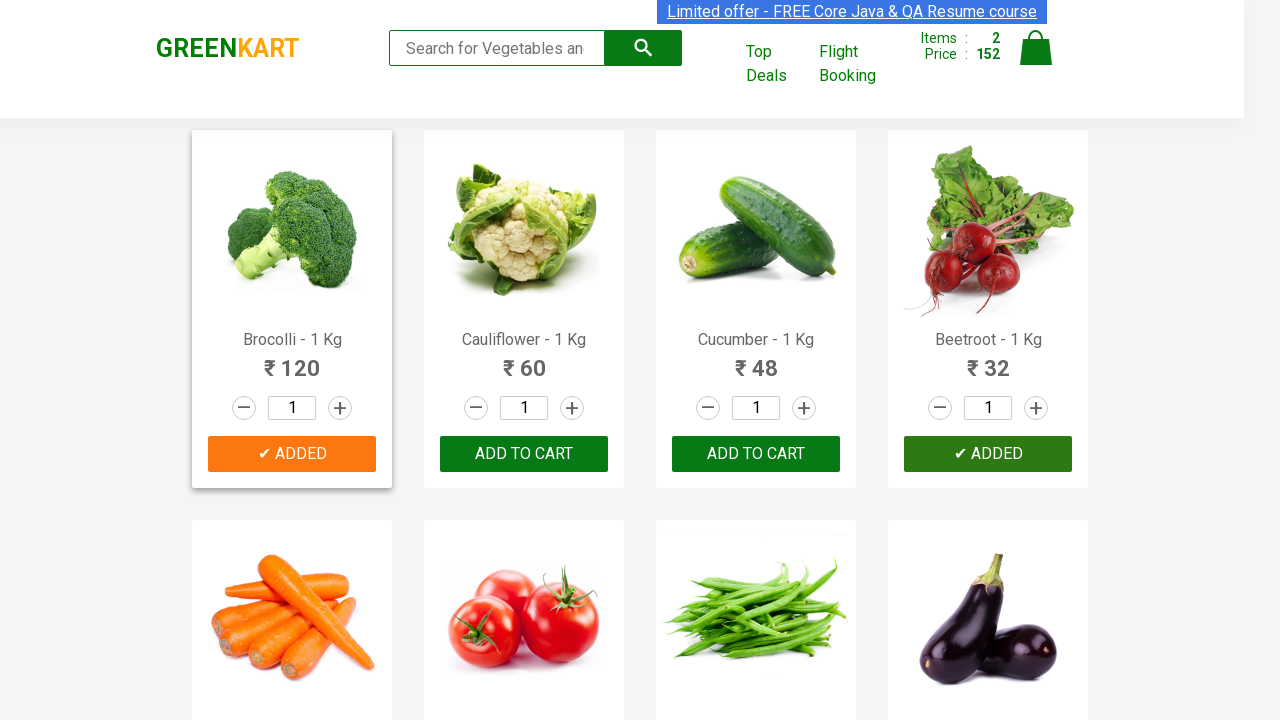

Clicked ADD TO CART button for Beetroot at (524, 360) on xpath=//button[text()='ADD TO CART'] >> nth=3
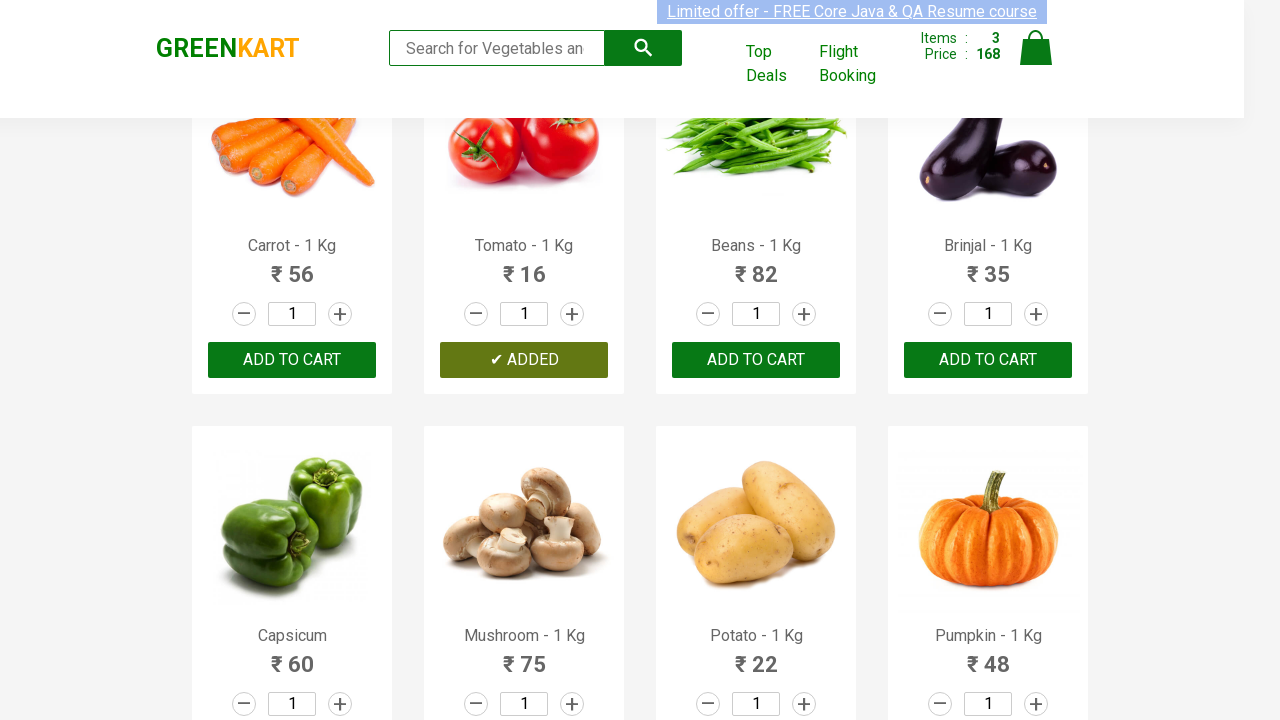

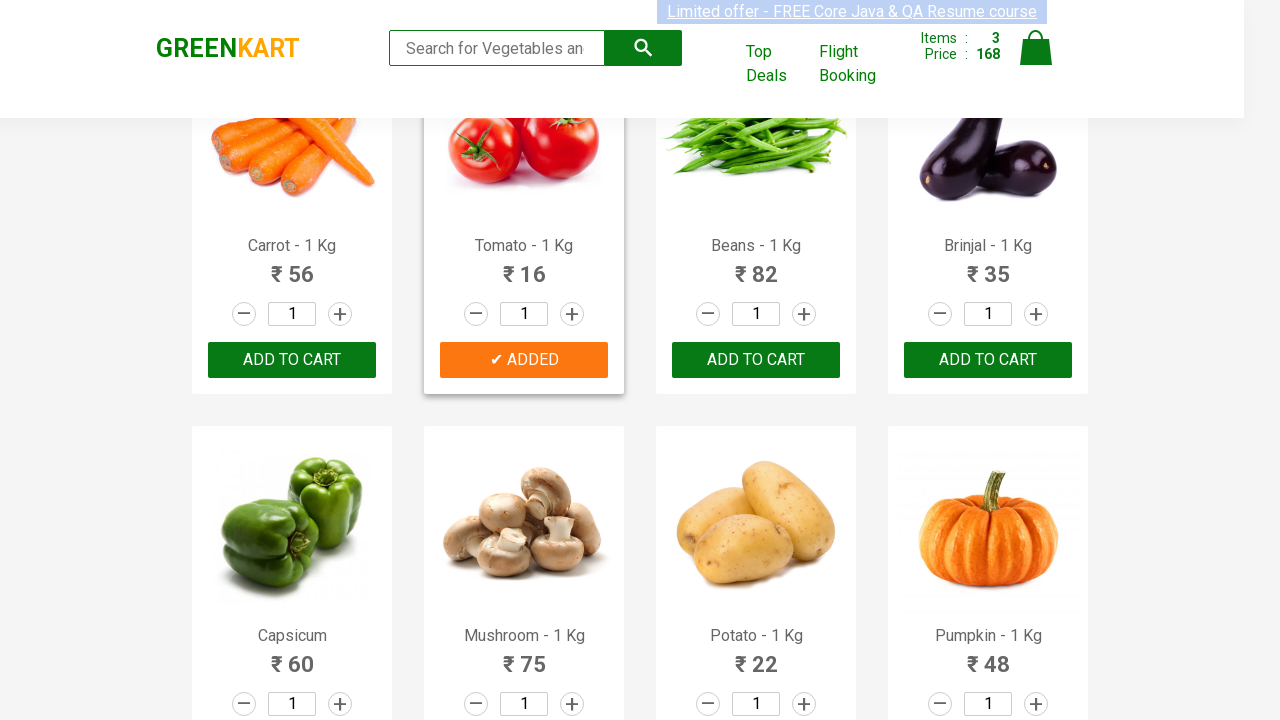